Tests drag and drop functionality by dragging a small circle outside of a big circle and verifying "Try again!" text appears

Starting URL: https://loopcamp.vercel.app/drag-and-drop-circles.html

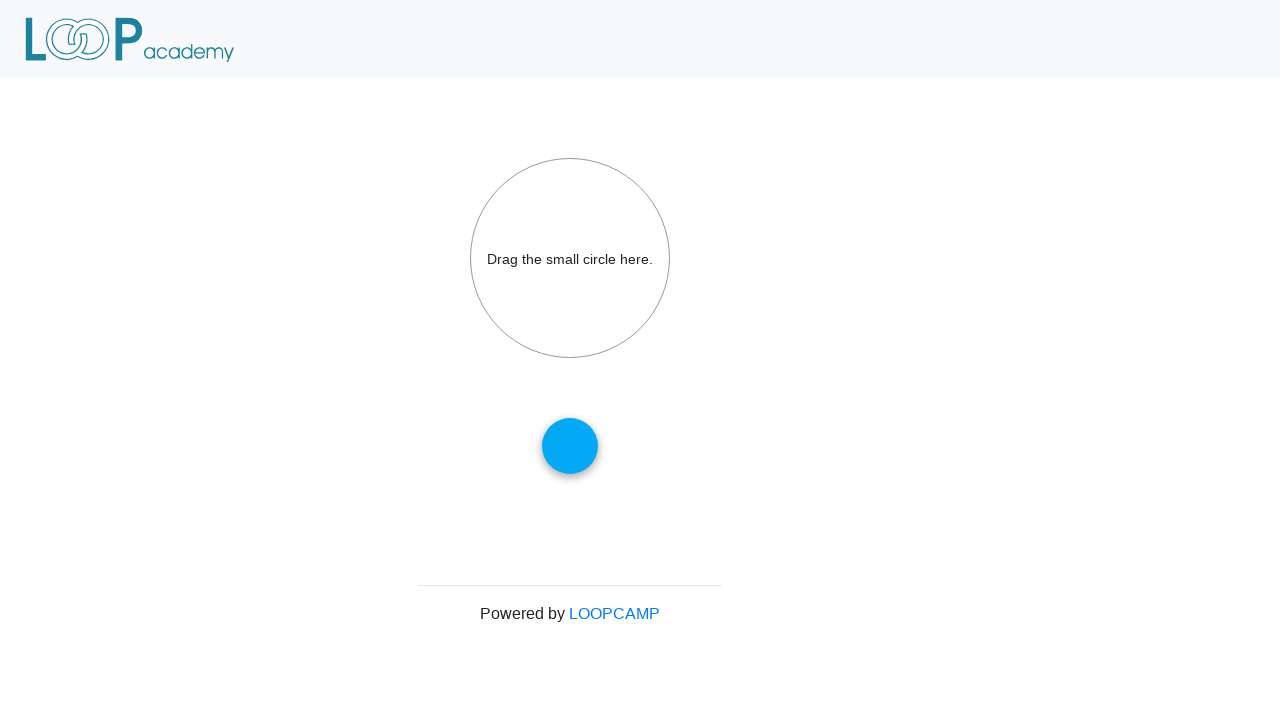

Navigated to drag and drop circles test page
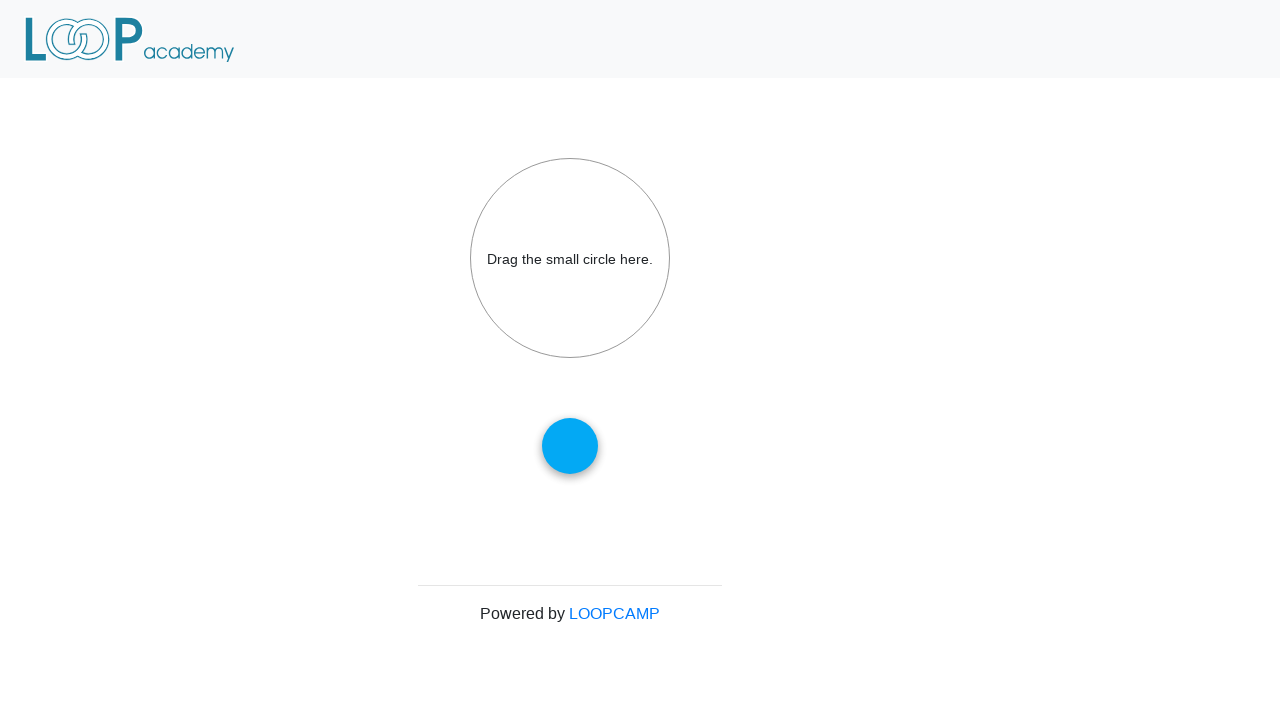

Located small draggable circle
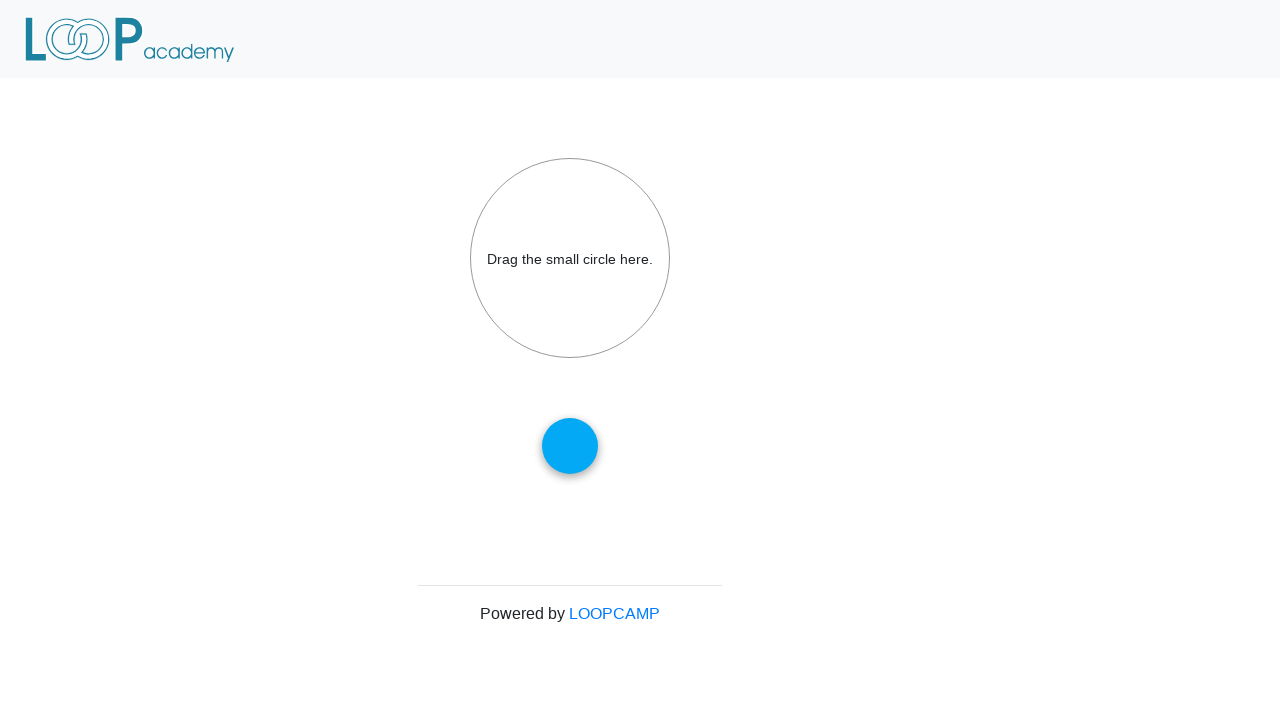

Located LOOPCAMP text area outside the drop target
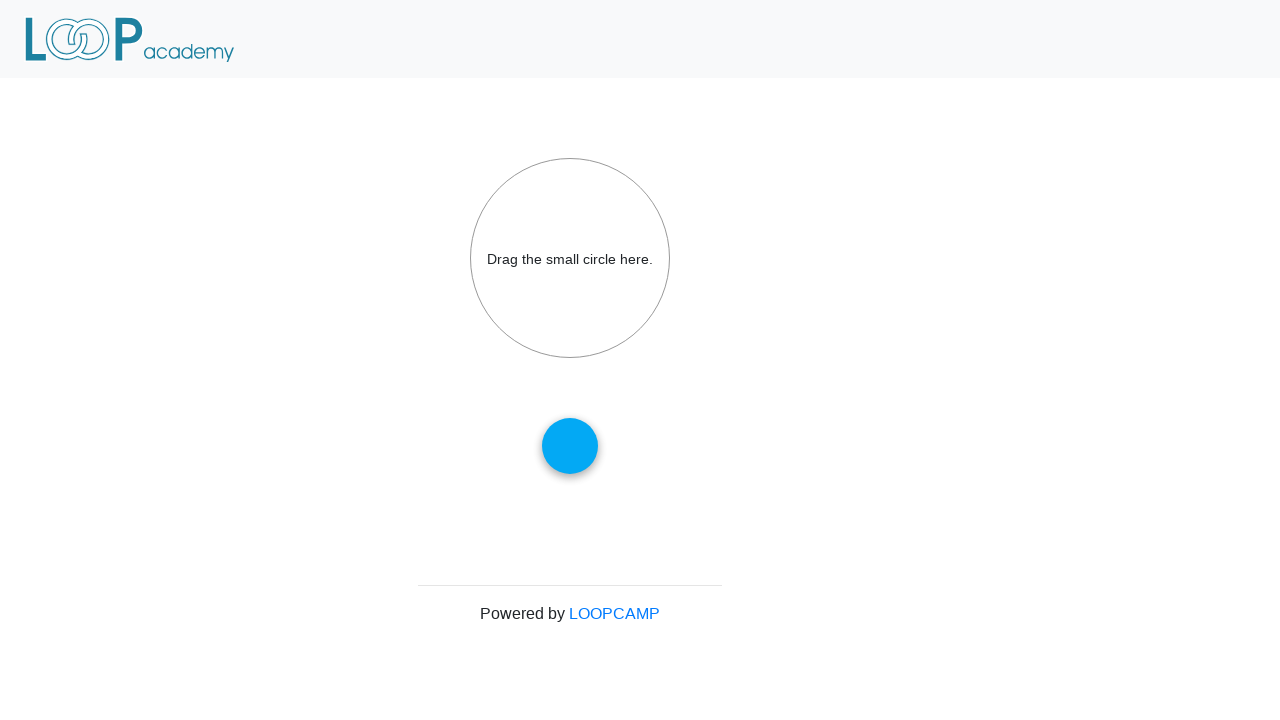

Dragged small circle outside the big circle to LOOPCAMP area at (614, 614)
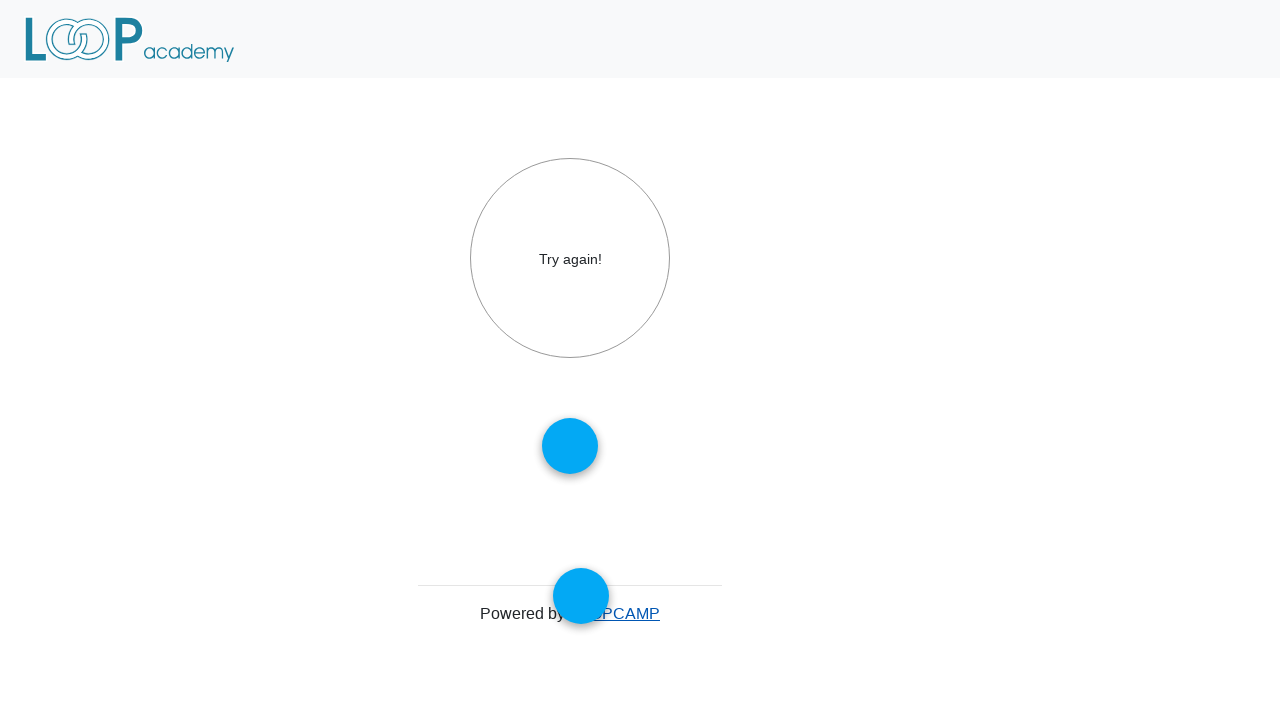

Waited for drop target element to be visible
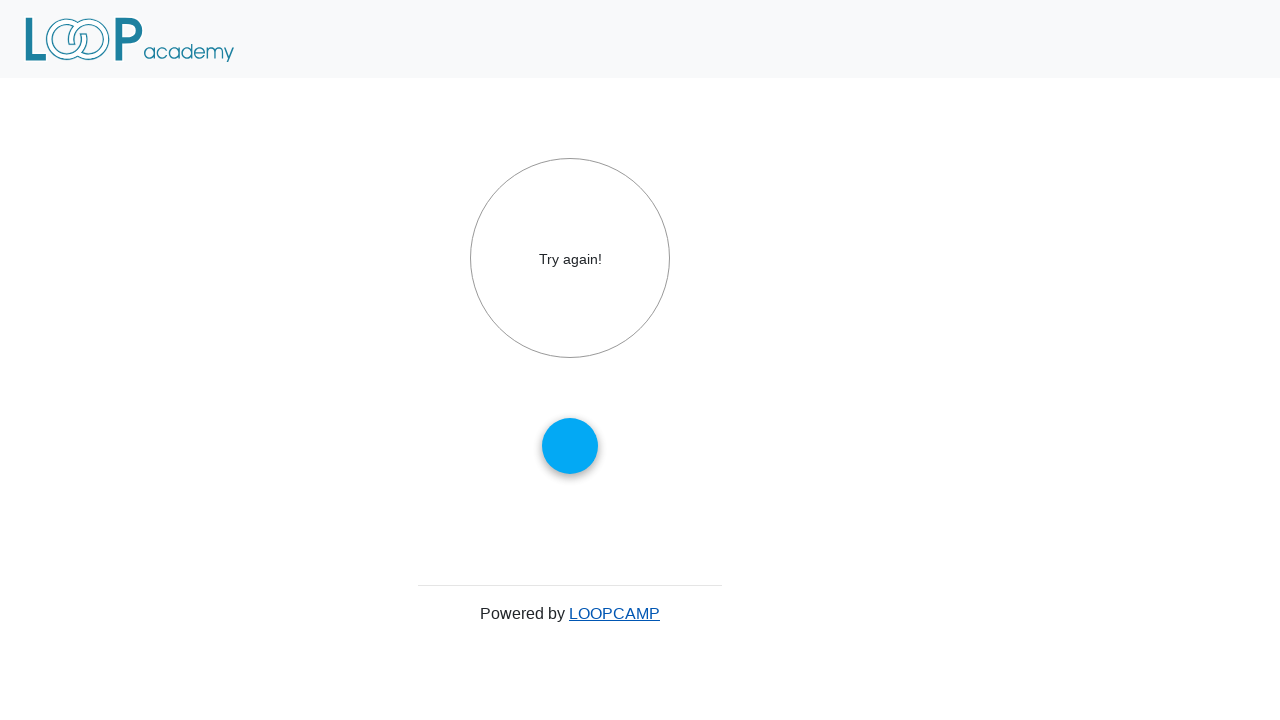

Located drop target element for text validation
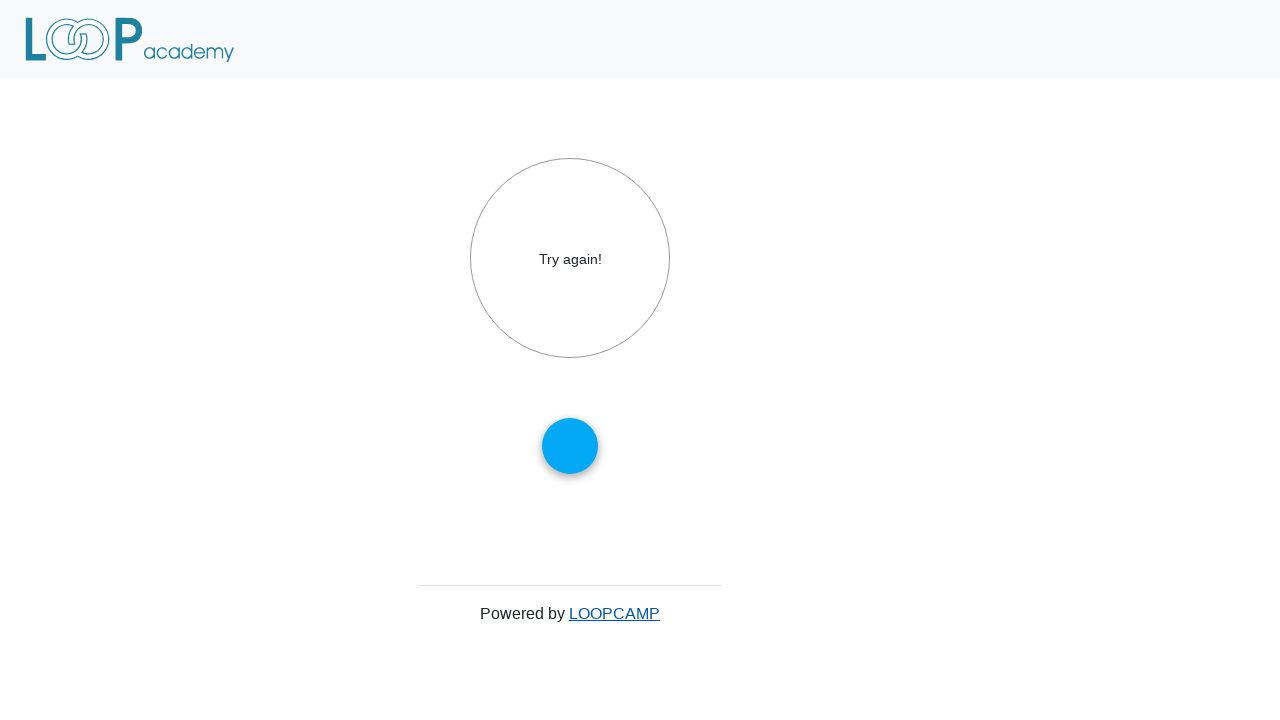

Verified 'Try again!' text appears on the big circle
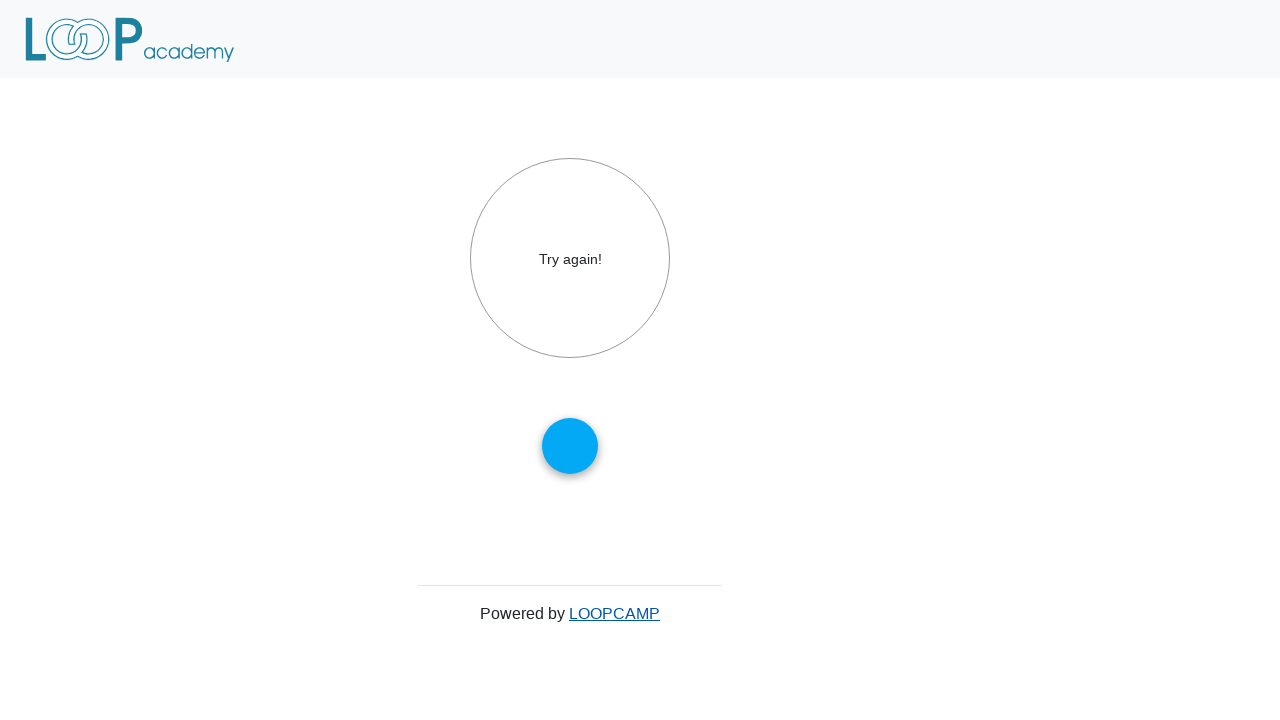

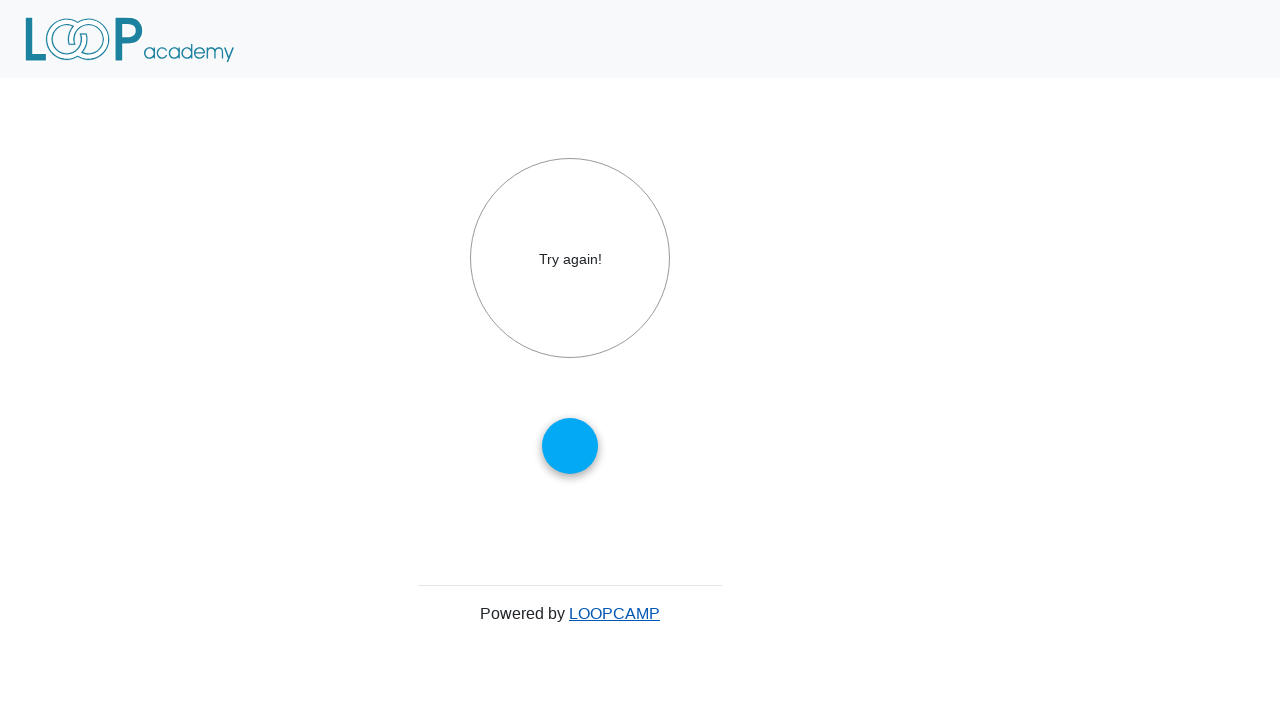